Tests that the toggle-all checkbox updates state when individual items are completed or cleared

Starting URL: https://demo.playwright.dev/todomvc

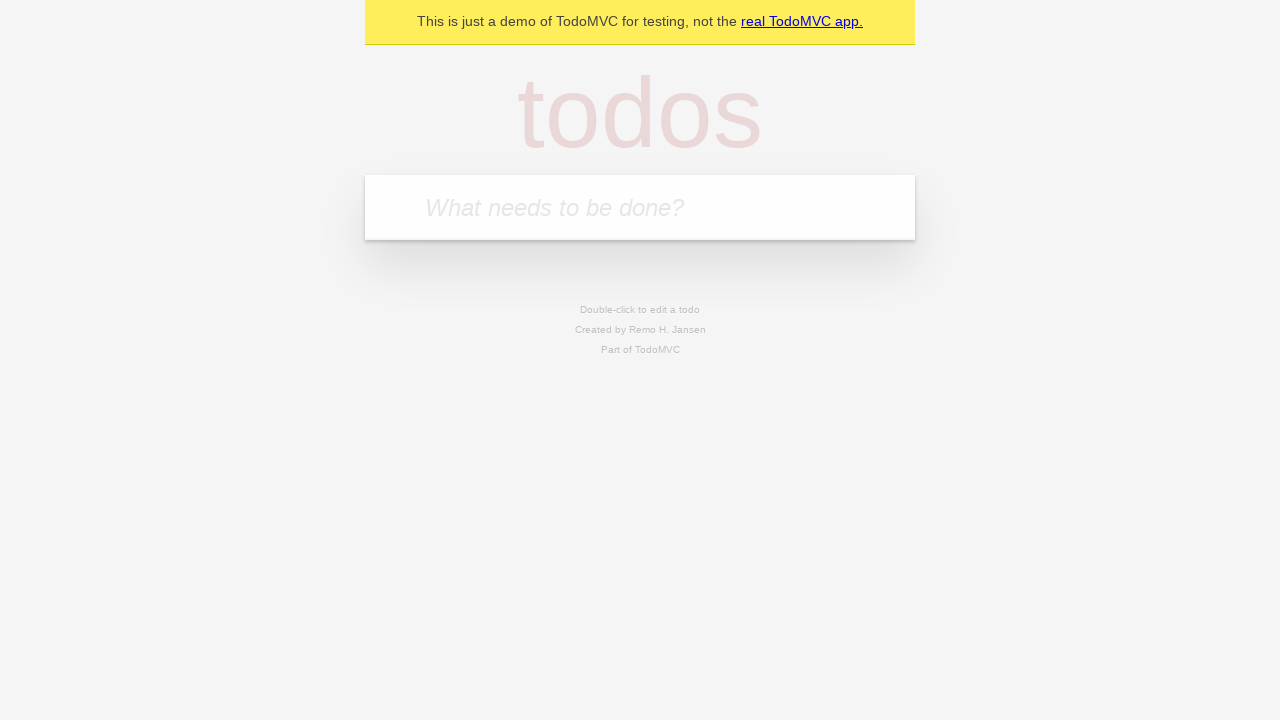

Filled first todo input with 'buy some cheese' on .new-todo
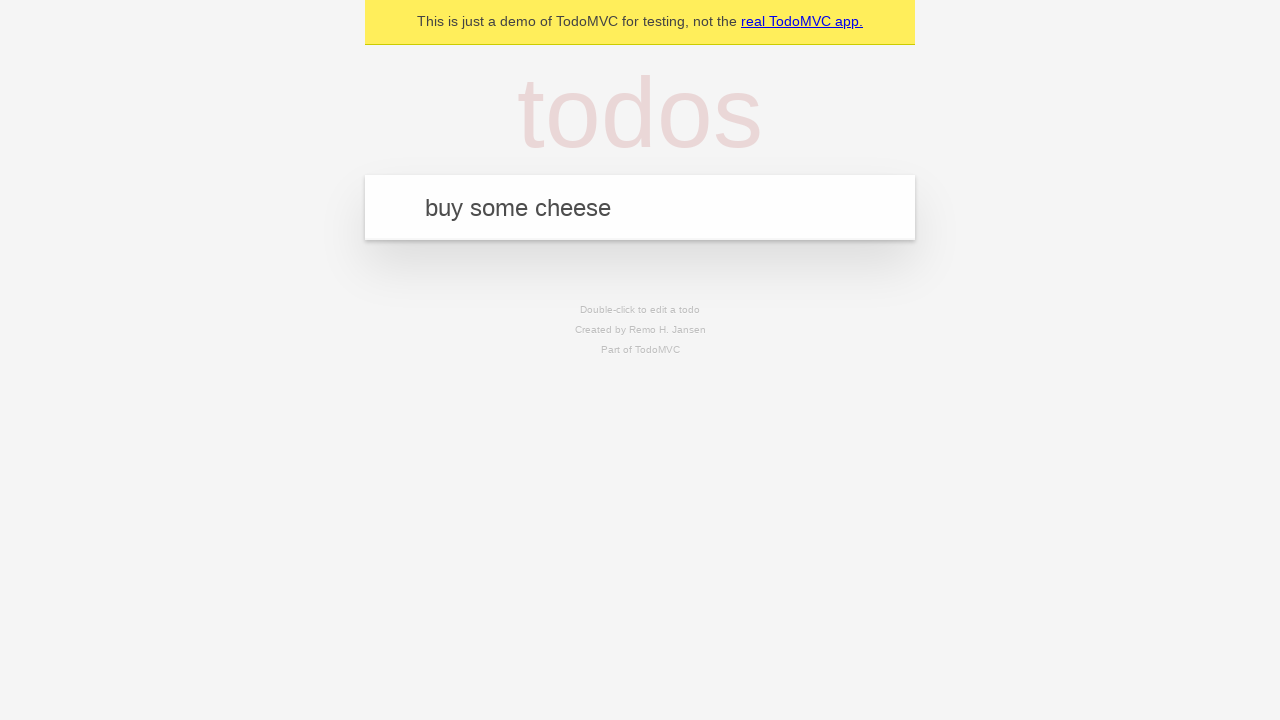

Pressed Enter to create first todo on .new-todo
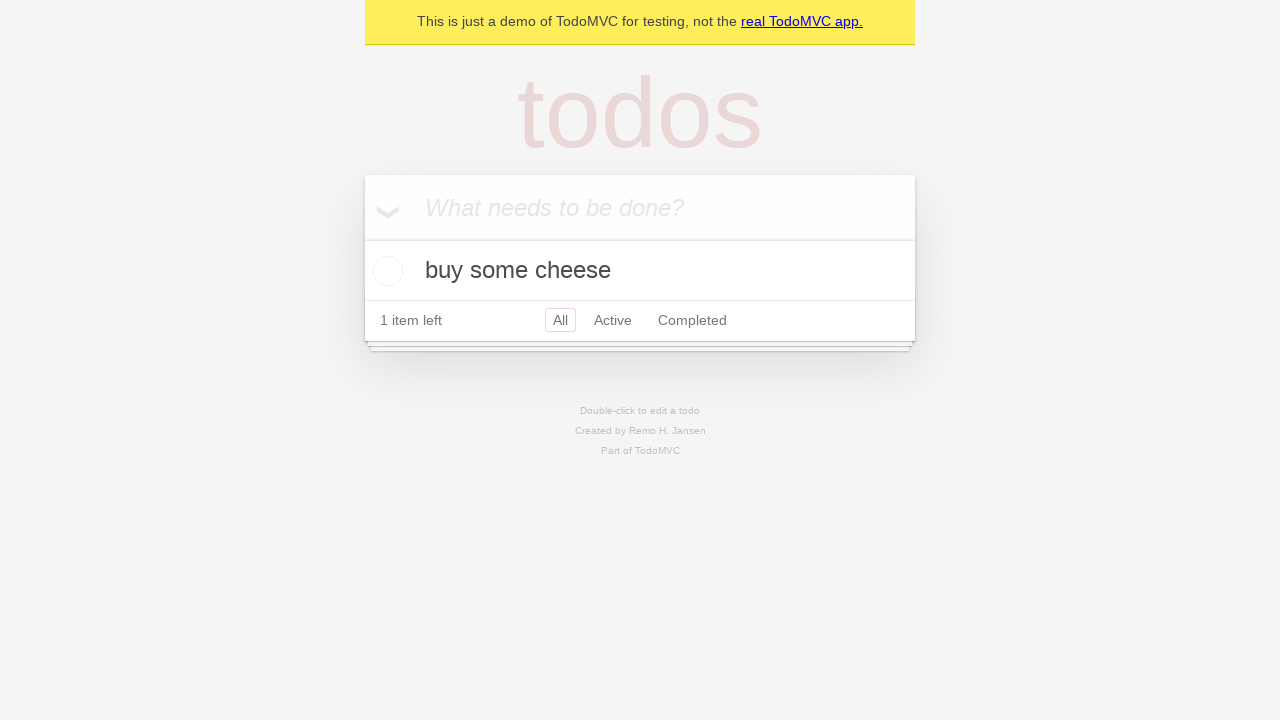

Filled second todo input with 'feed the cat' on .new-todo
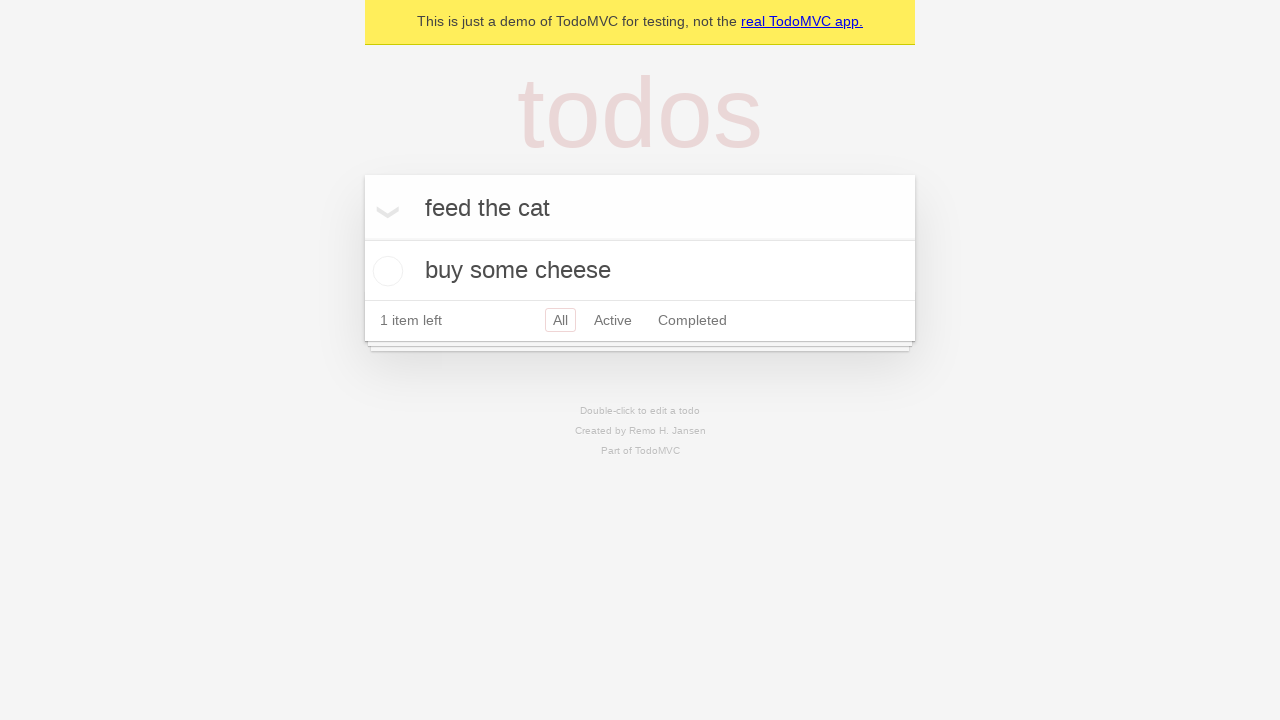

Pressed Enter to create second todo on .new-todo
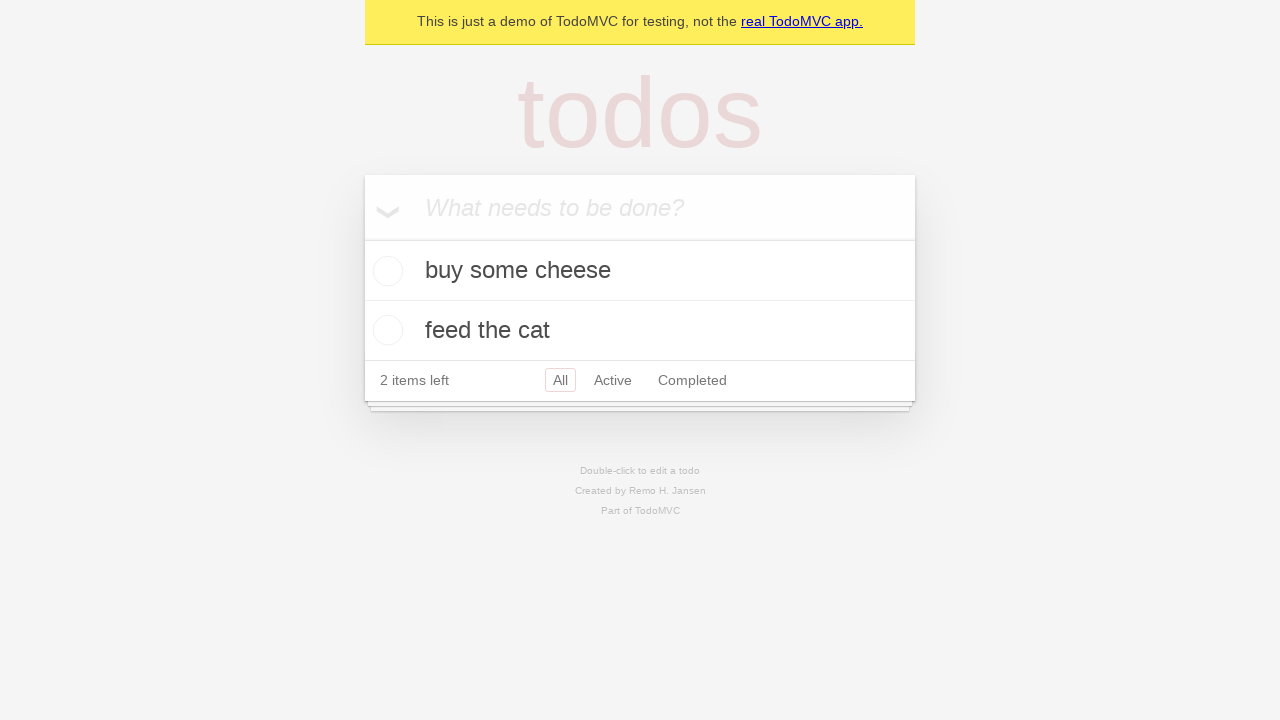

Filled third todo input with 'book a doctors appointment' on .new-todo
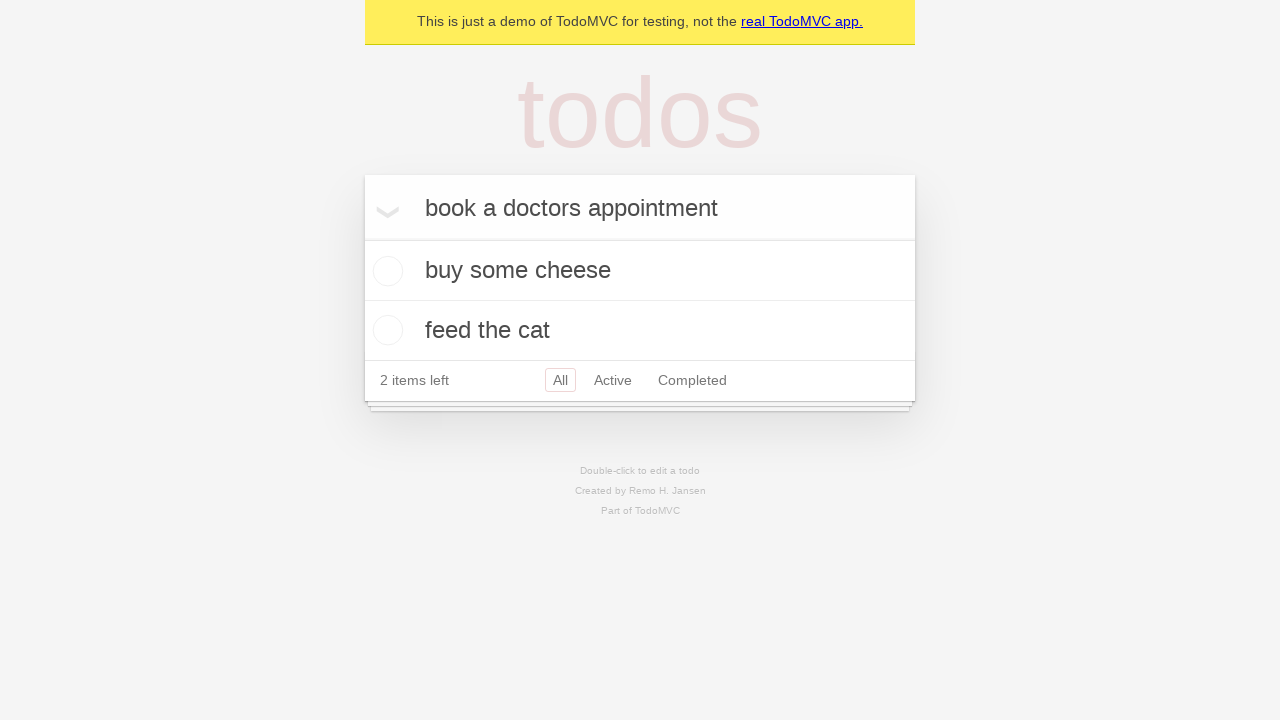

Pressed Enter to create third todo on .new-todo
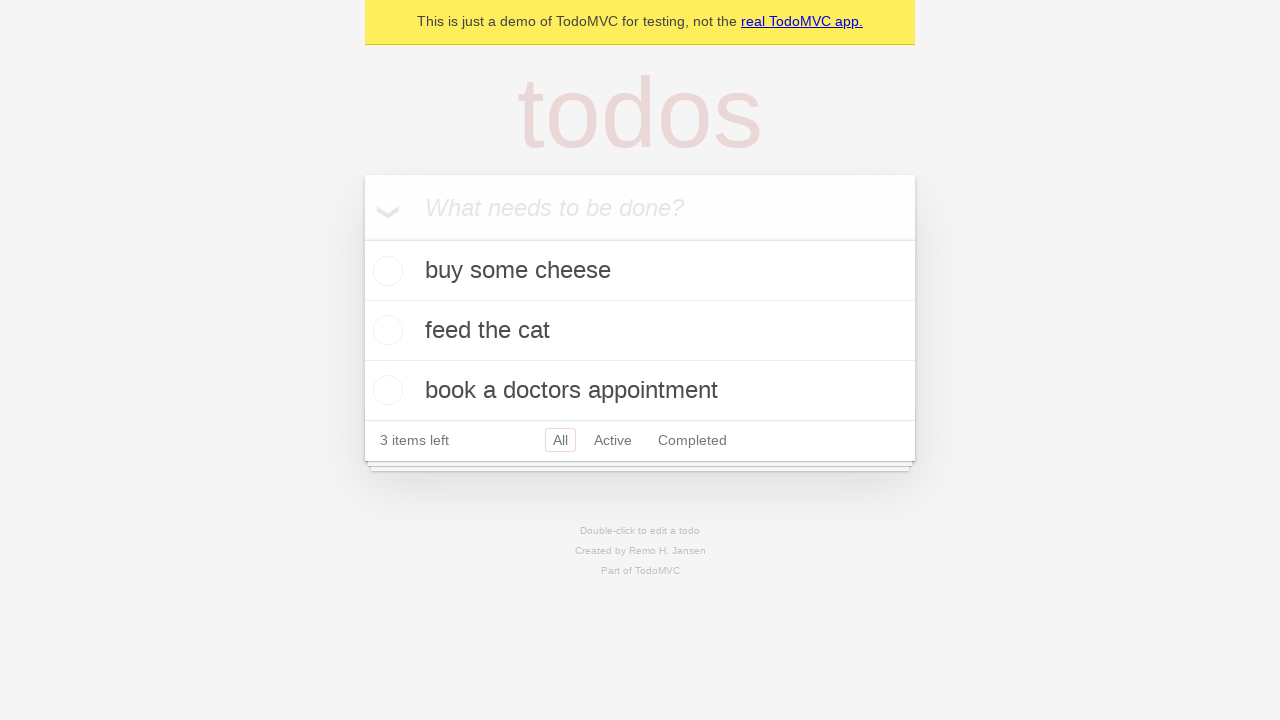

Checked toggle-all checkbox to mark all todos as complete at (362, 238) on .toggle-all
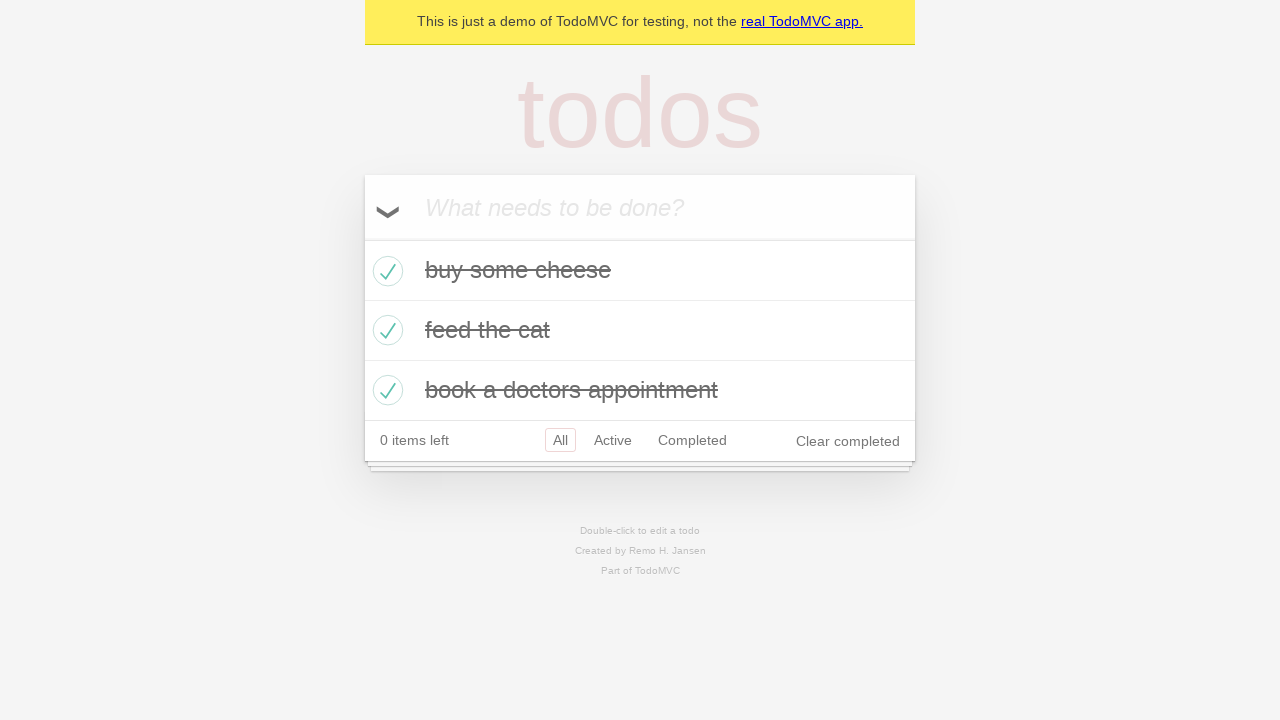

Unchecked first todo item, toggle-all should update state at (385, 271) on .todo-list li >> nth=0 >> .toggle
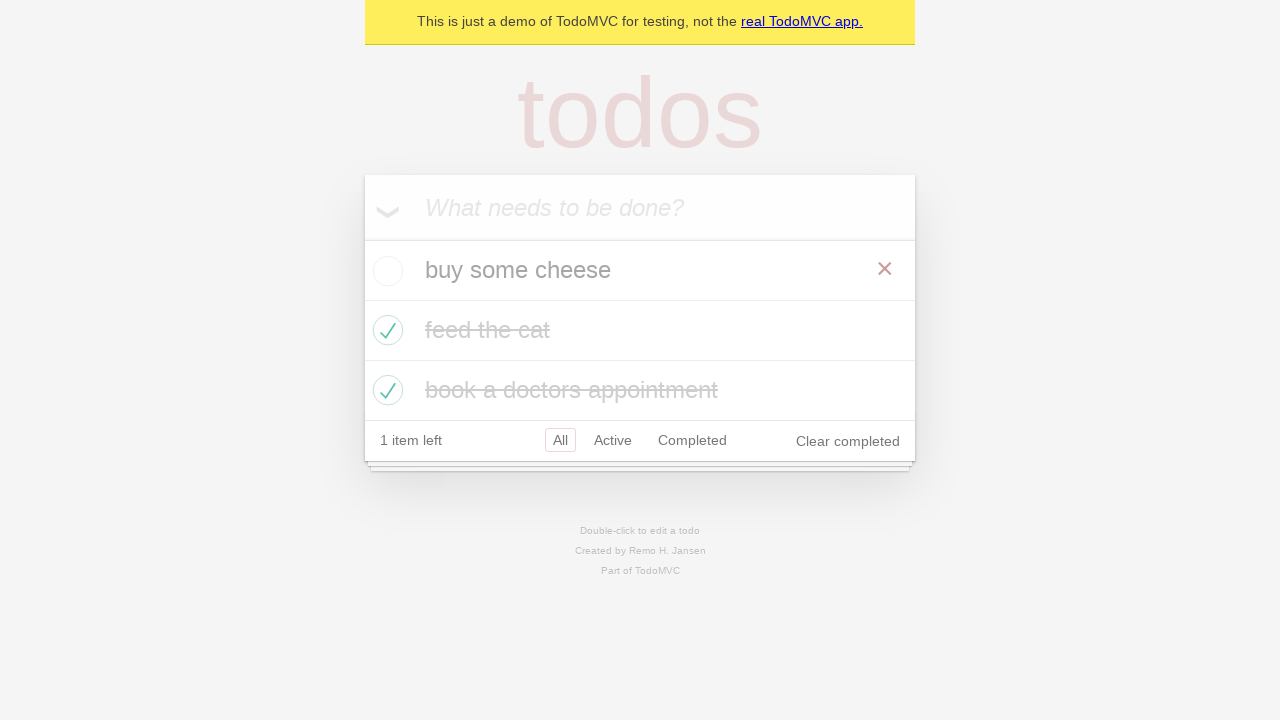

Checked first todo item again, toggle-all should update state at (385, 271) on .todo-list li >> nth=0 >> .toggle
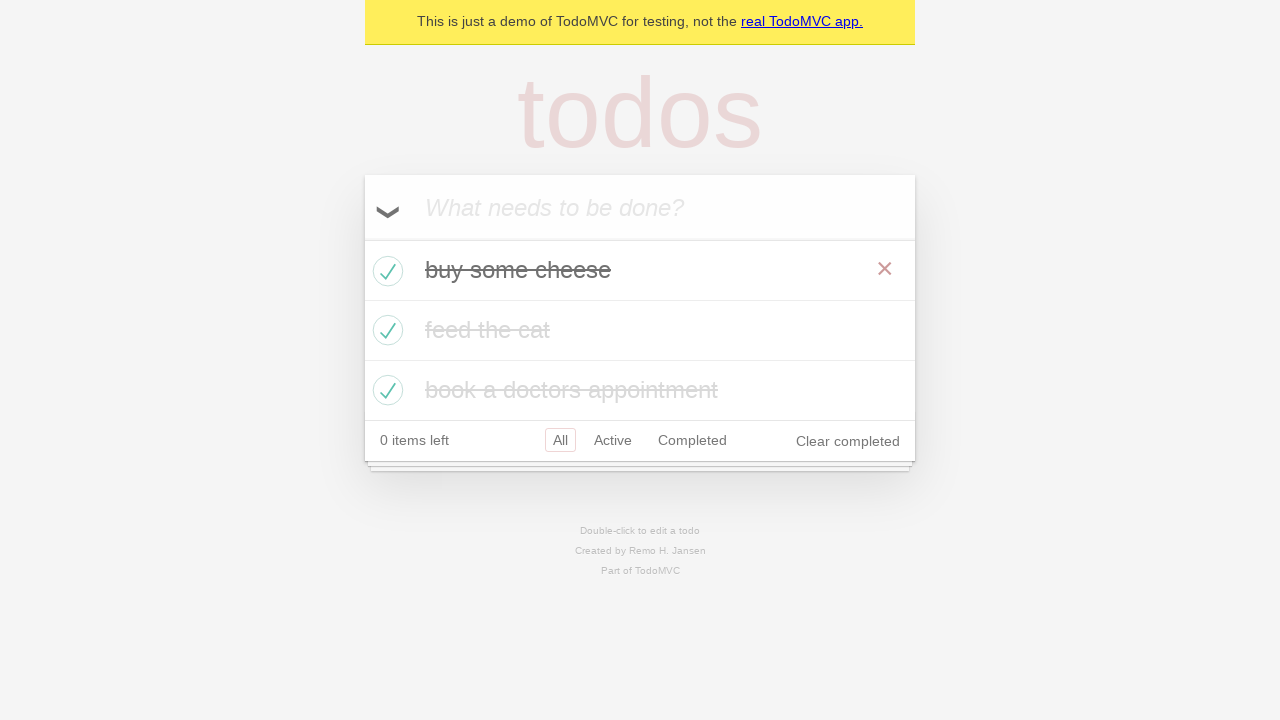

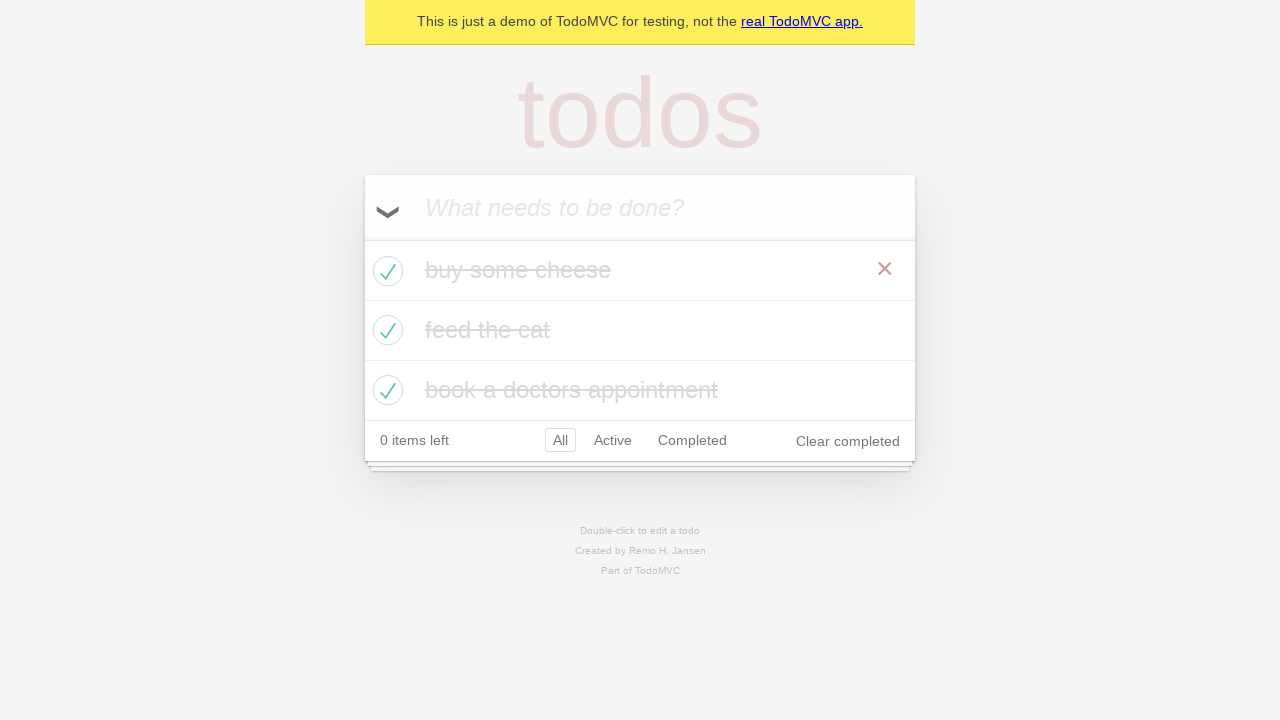